Tests finding a link by partial text (using a calculated math value), clicking it, then filling out a multi-field form with personal information (first name, last name, city, country) and submitting it.

Starting URL: http://suninjuly.github.io/find_link_text

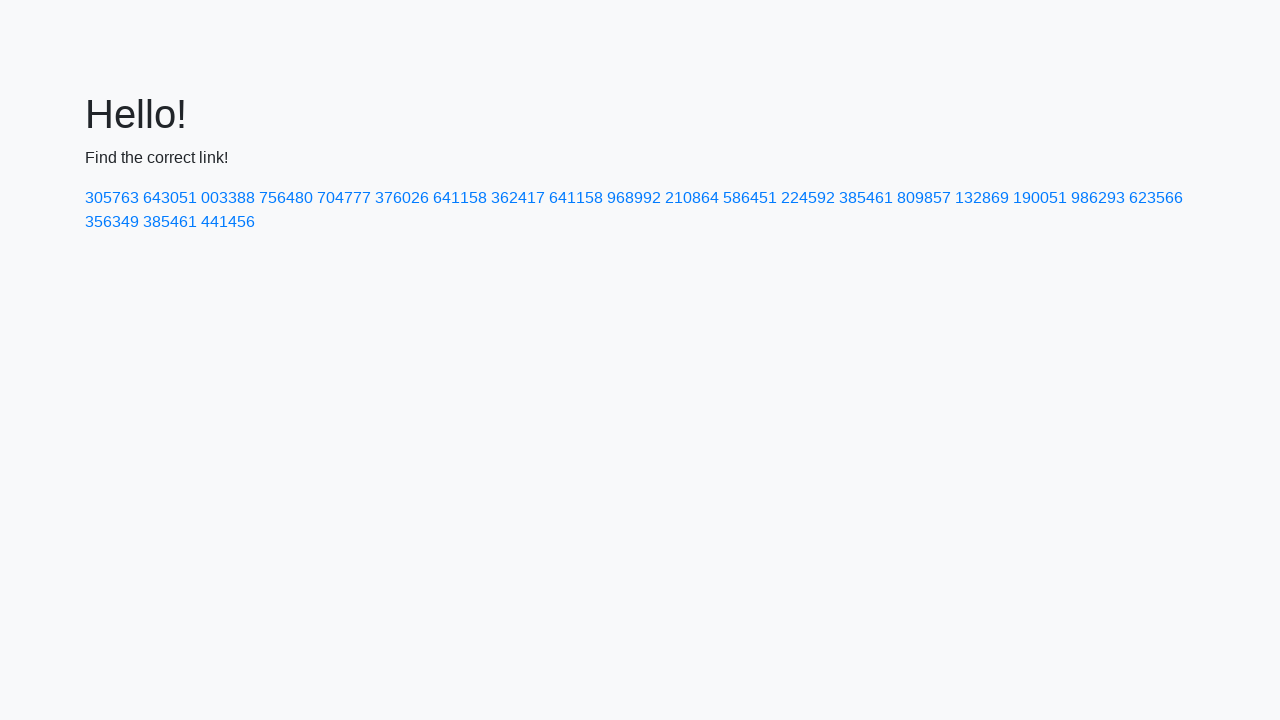

Clicked link with calculated text value '224592' at (808, 198) on a:has-text('224592')
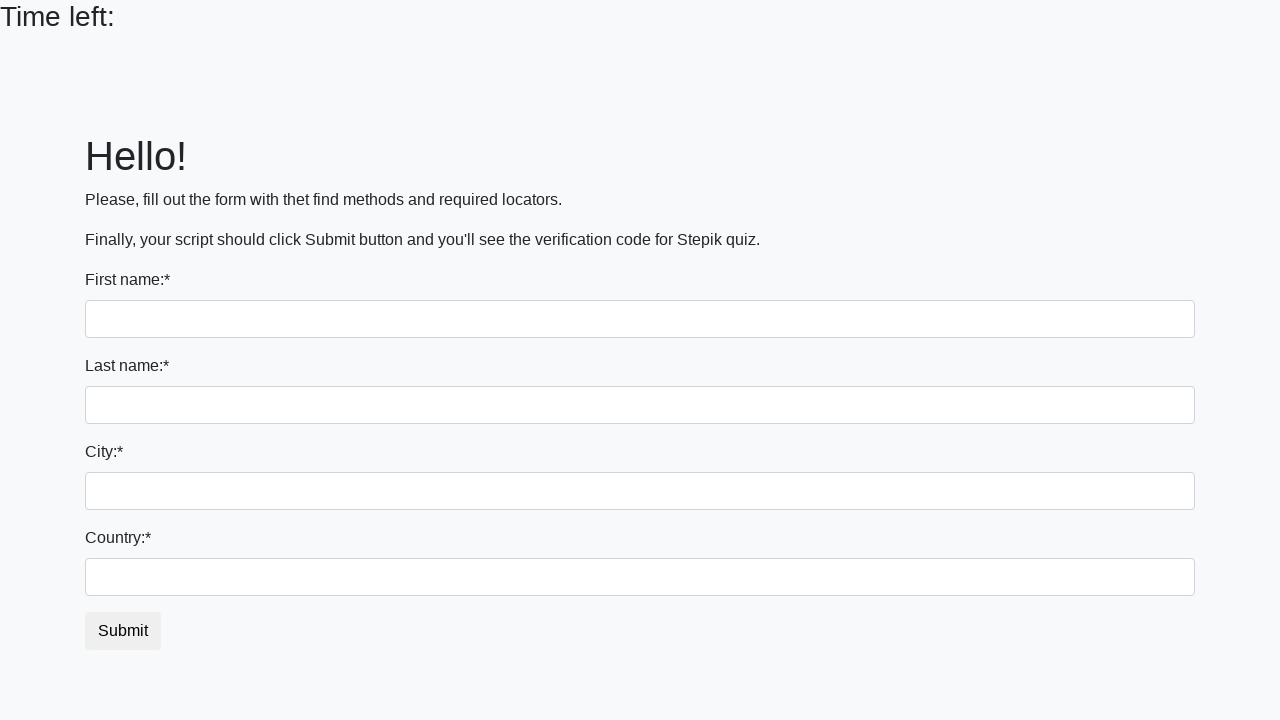

Filled first name field with 'Ivan' on input:first-of-type
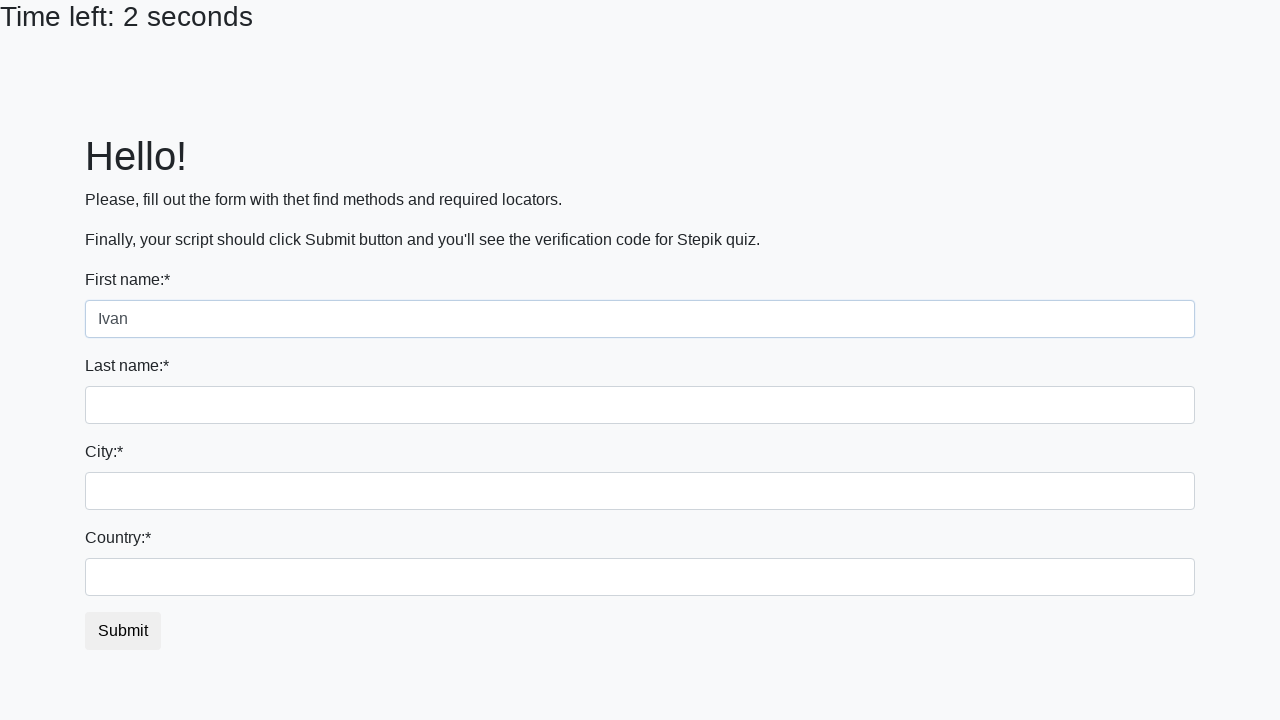

Filled last name field with 'Petrov' on input[name='last_name']
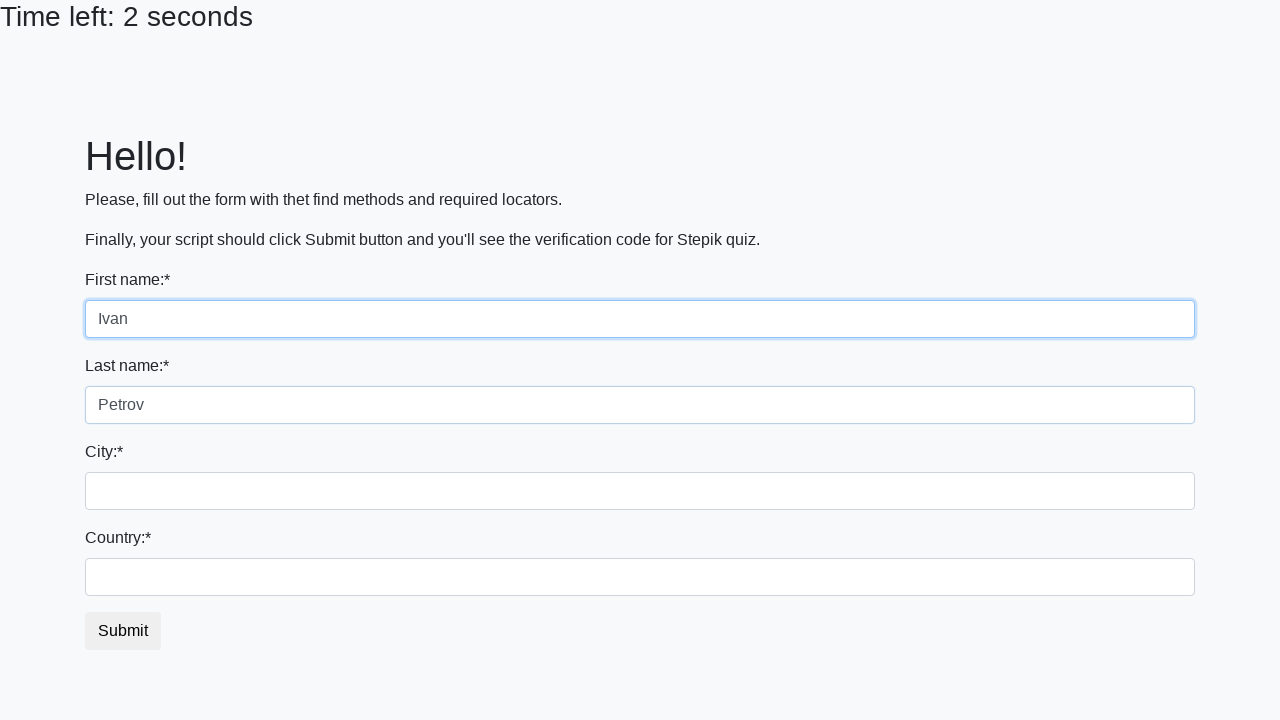

Filled city field with 'Smolensk' on .city
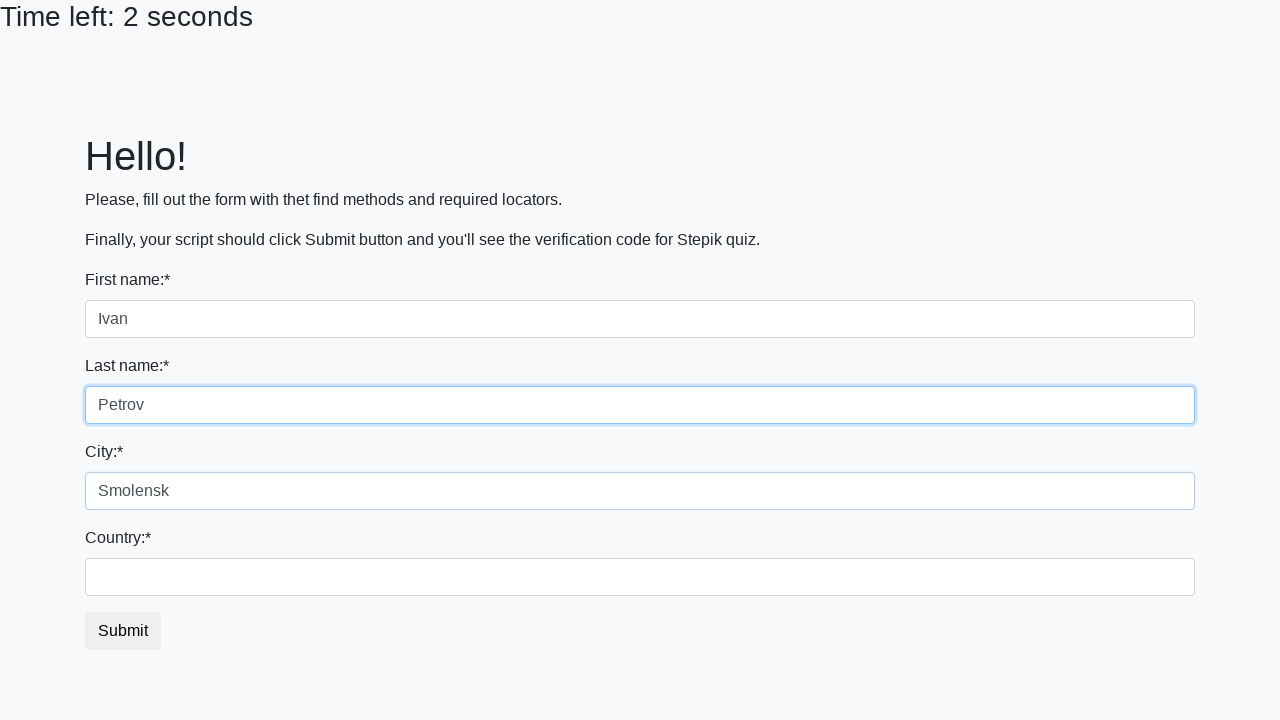

Filled country field with 'Russia' on #country
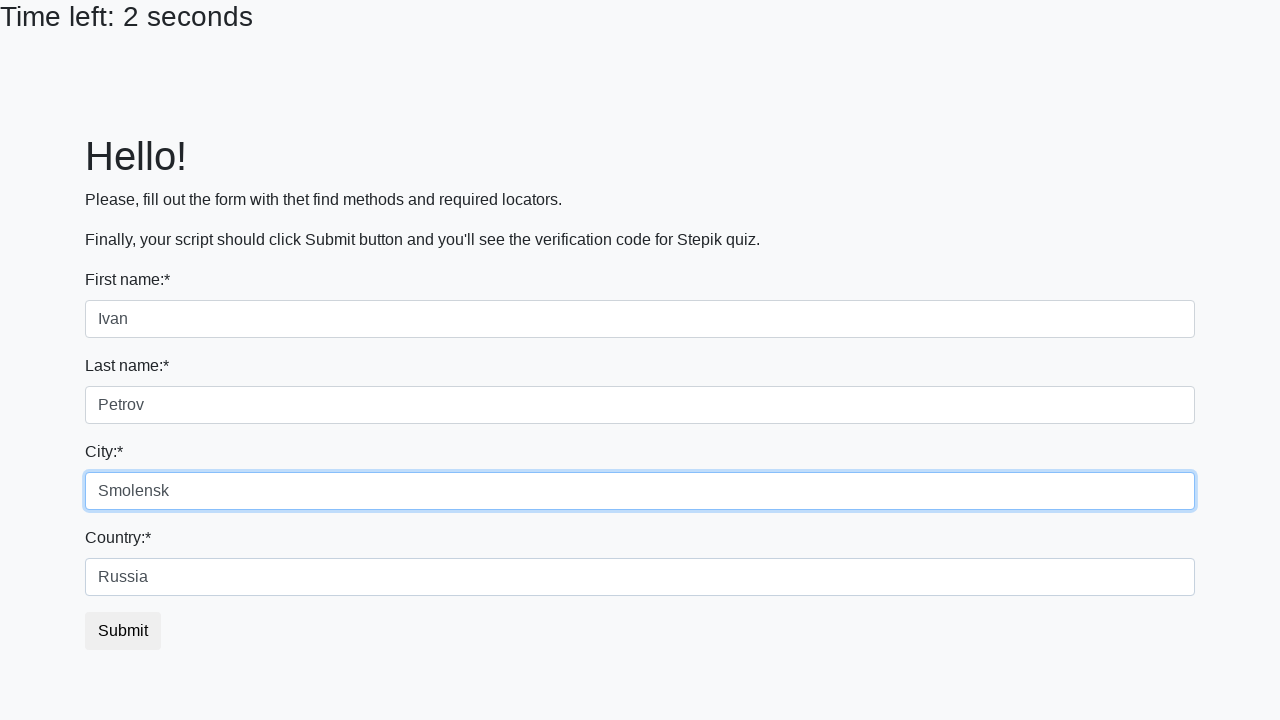

Clicked submit button to submit form at (123, 631) on button.btn
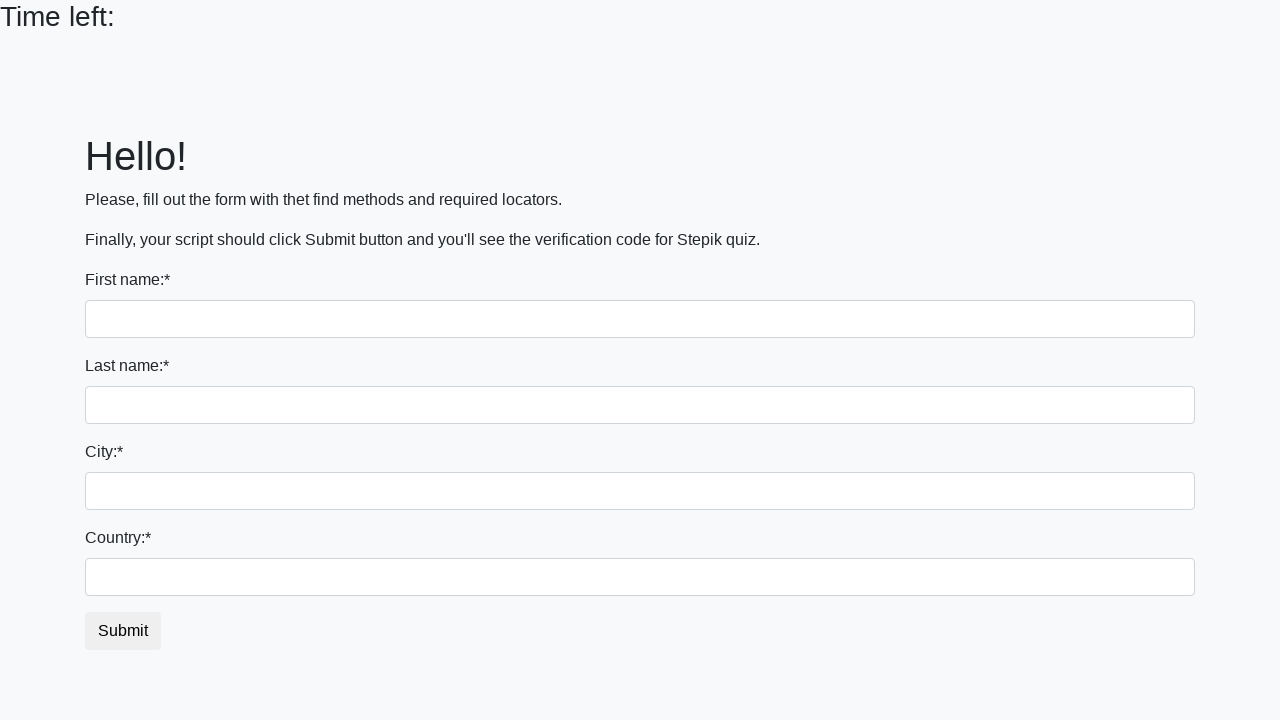

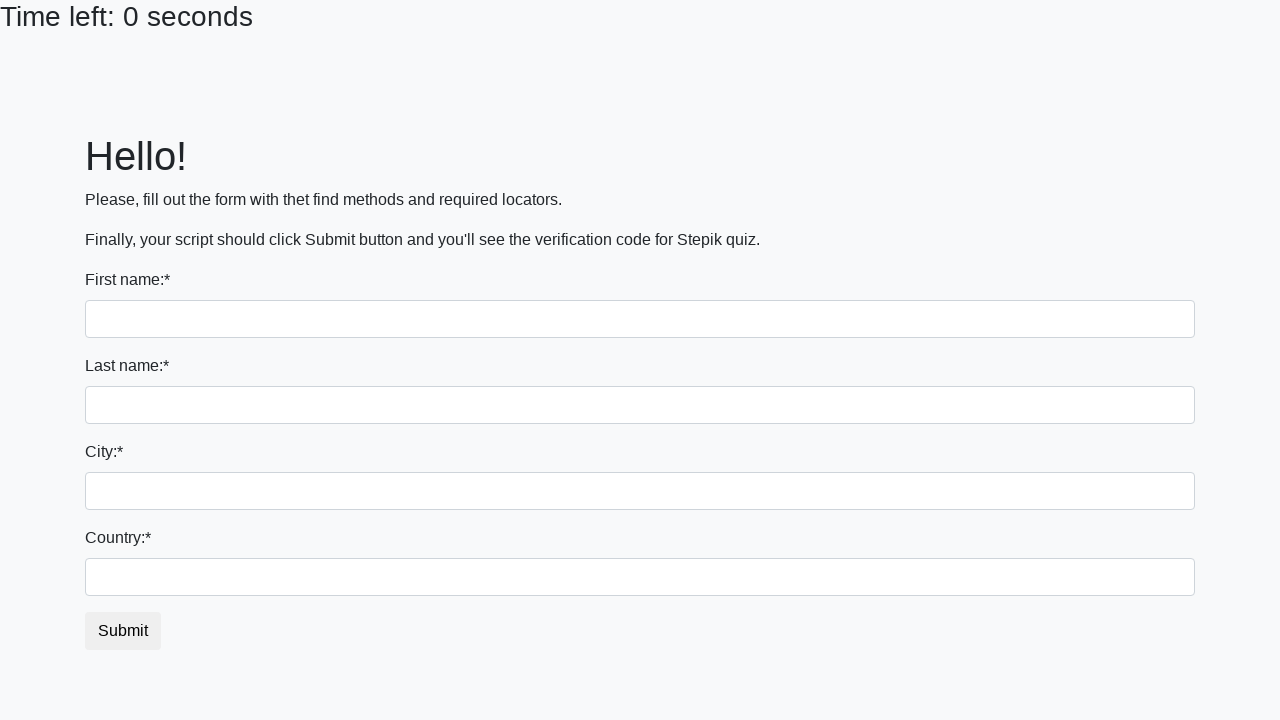